Tests JavaScript alert handling on W3Schools by clicking a button that triggers an alert, then accepting the alert dialog

Starting URL: https://www.w3schools.com/js/tryit.asp?filename=tryjs_alert

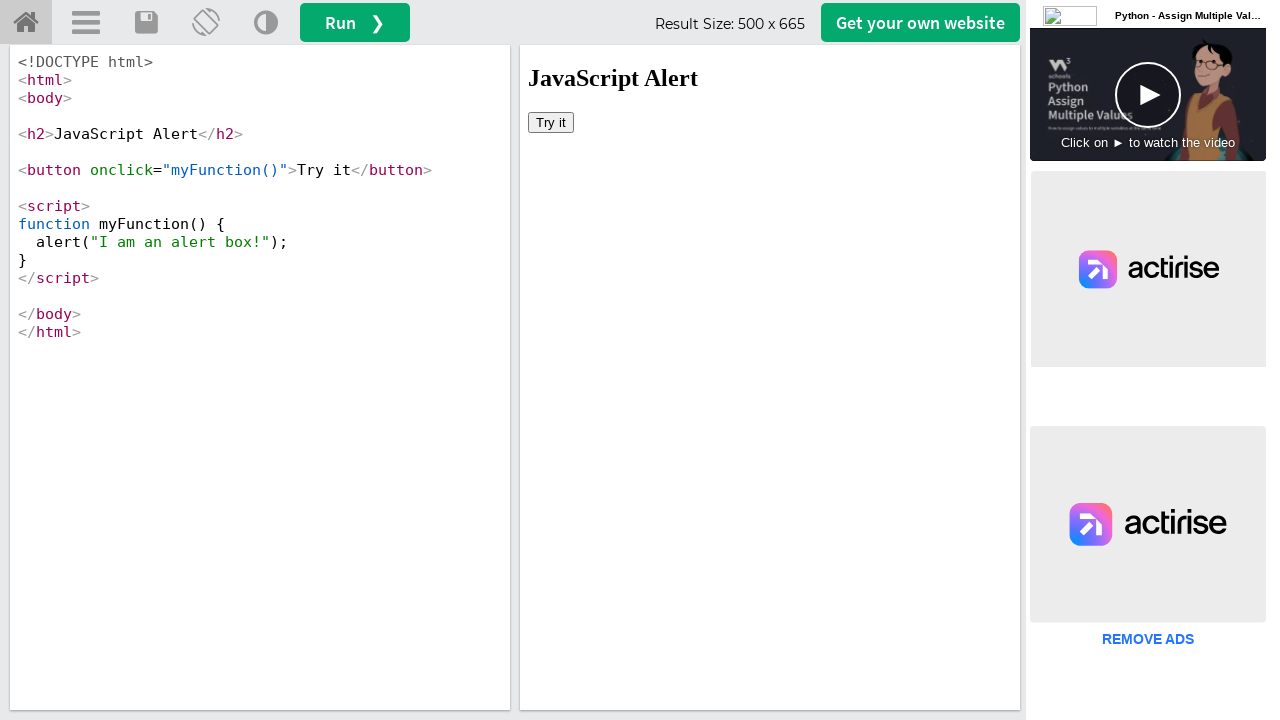

Located iframe with ID 'iframeResult' containing the example
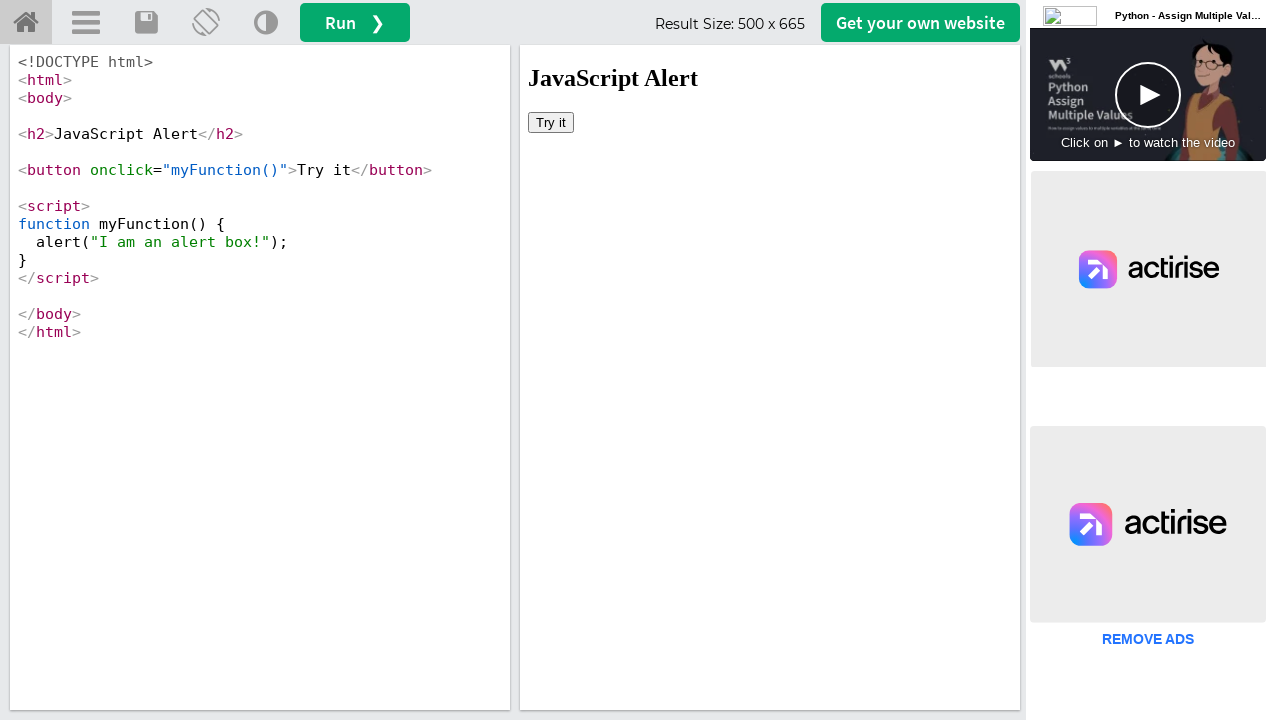

Set up dialog handler to accept the alert
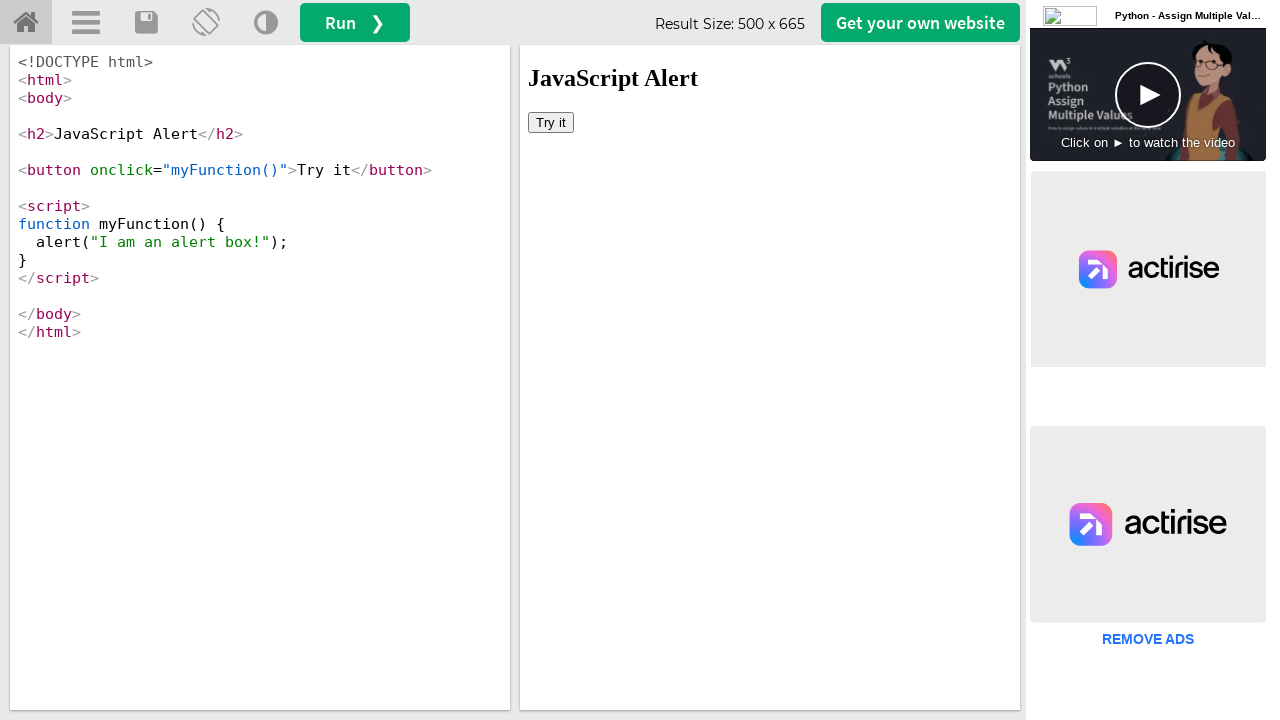

Clicked 'Try it' button which triggered the JavaScript alert at (551, 122) on #iframeResult >> internal:control=enter-frame >> xpath=//button[text()='Try it']
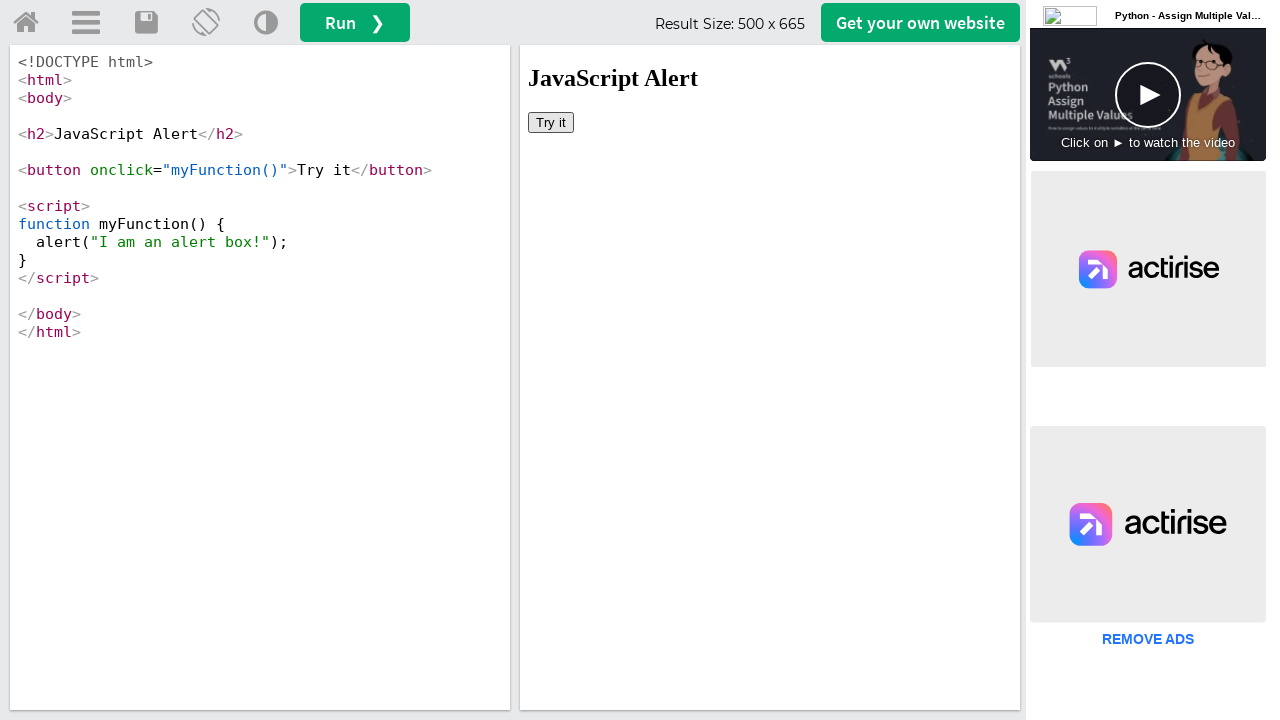

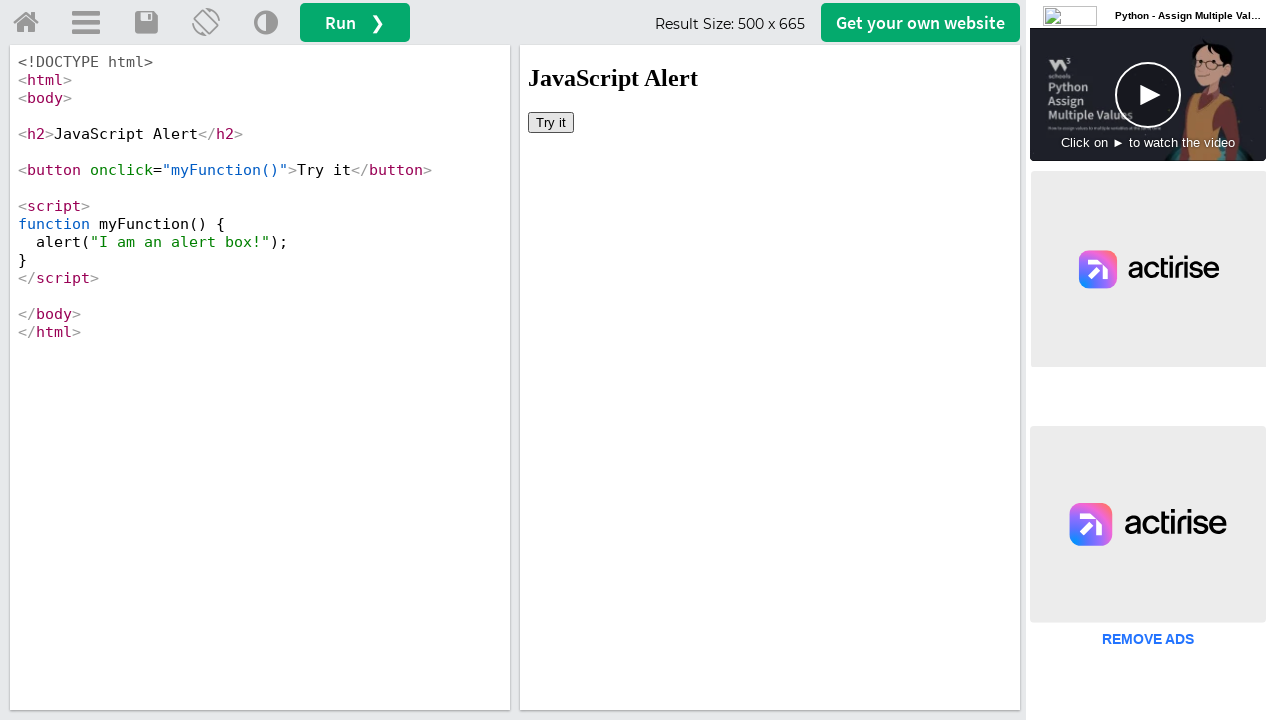